Tests the add-to-cart functionality on BrowserStack demo site by adding a product to cart and verifying the cart displays the correct product

Starting URL: https://www.bstackdemo.com

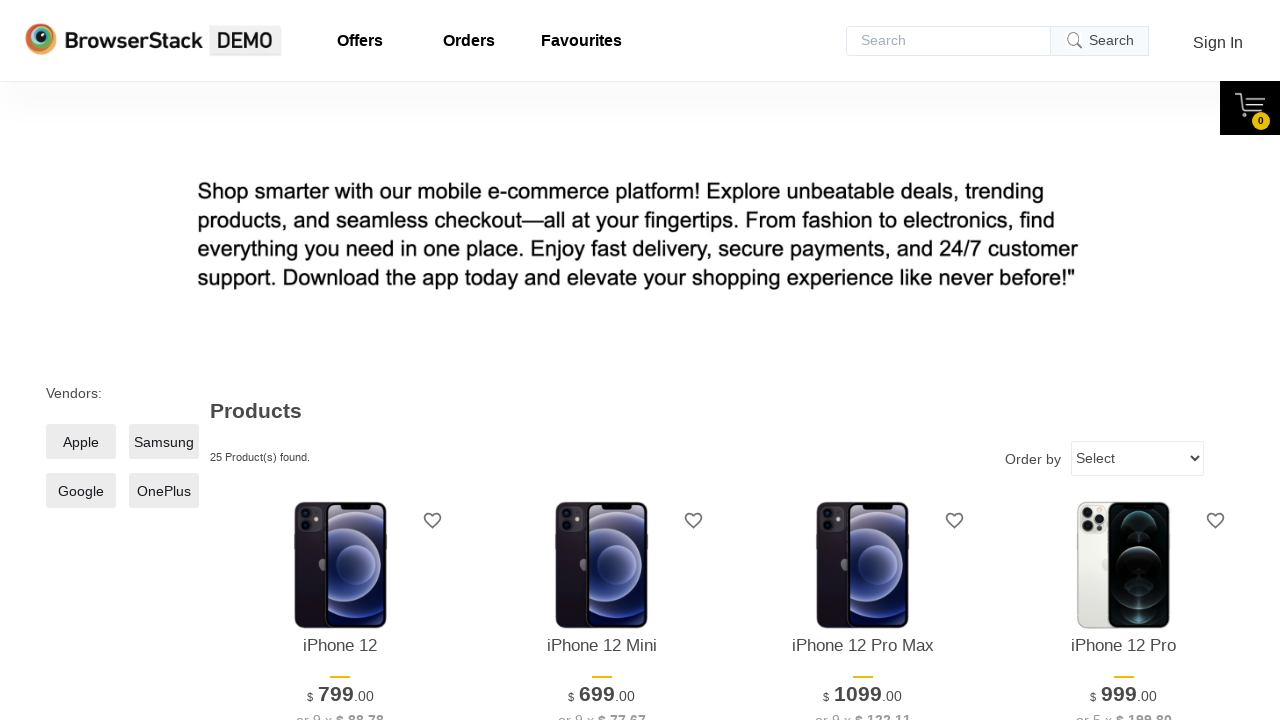

Verified page title contains 'StackDemo'
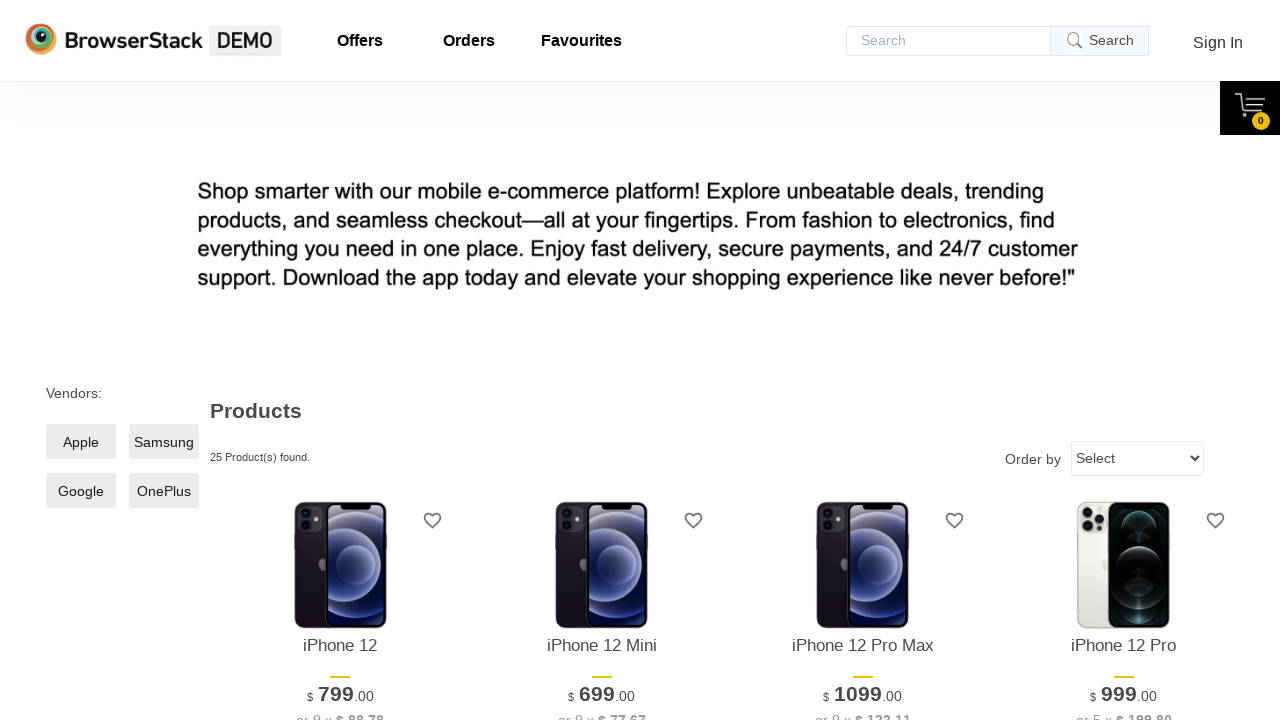

Retrieved product name from product listing
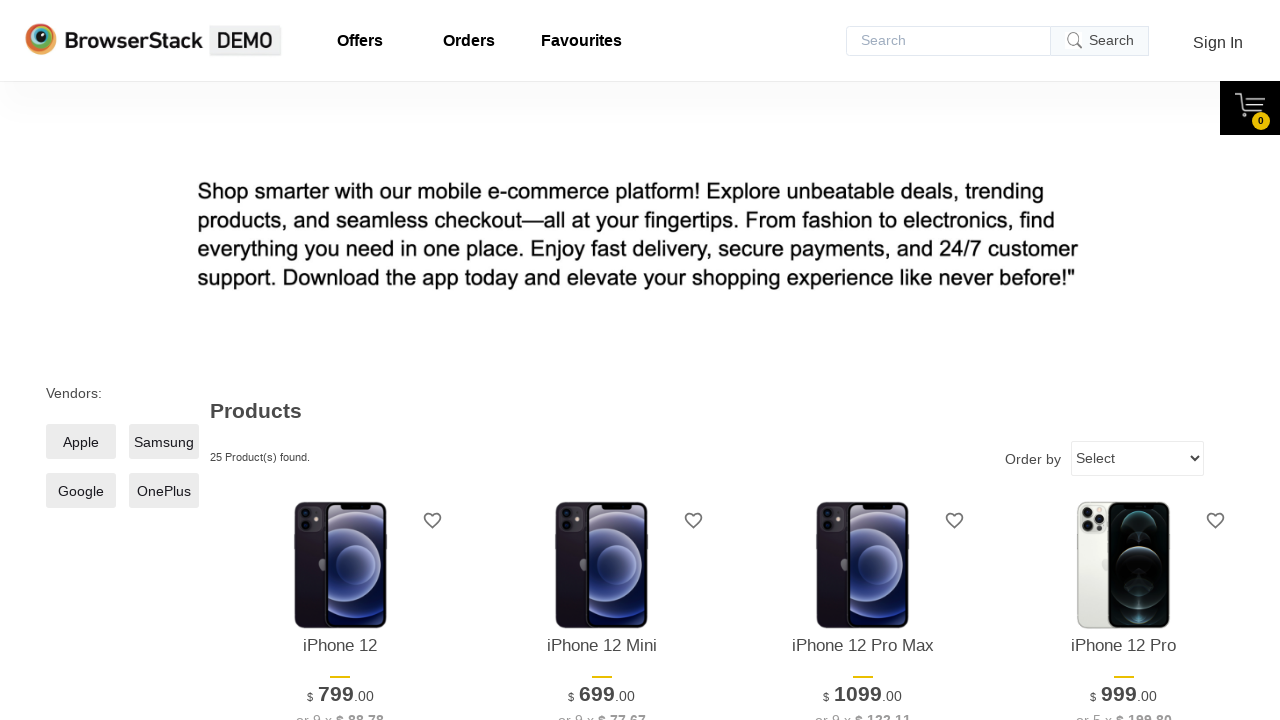

Clicked add to cart button for first product at (340, 361) on xpath=//*[@id='1']/div[4]
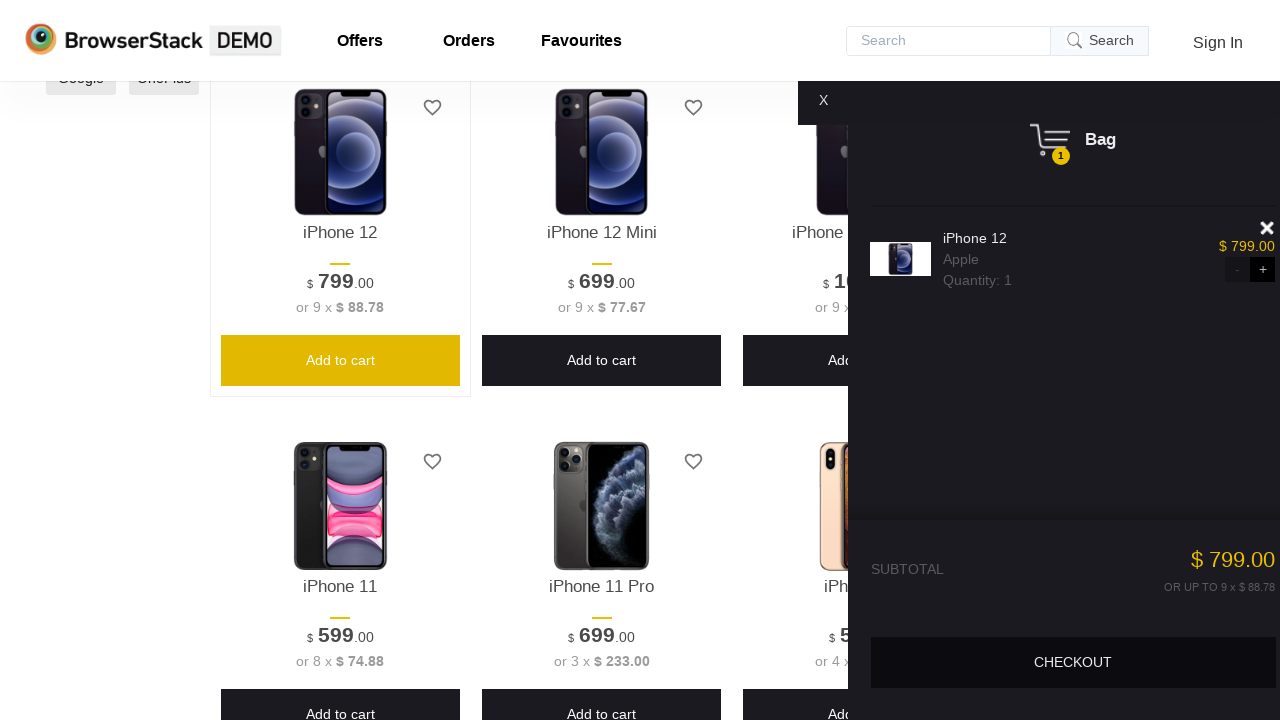

Cart content loaded and became visible
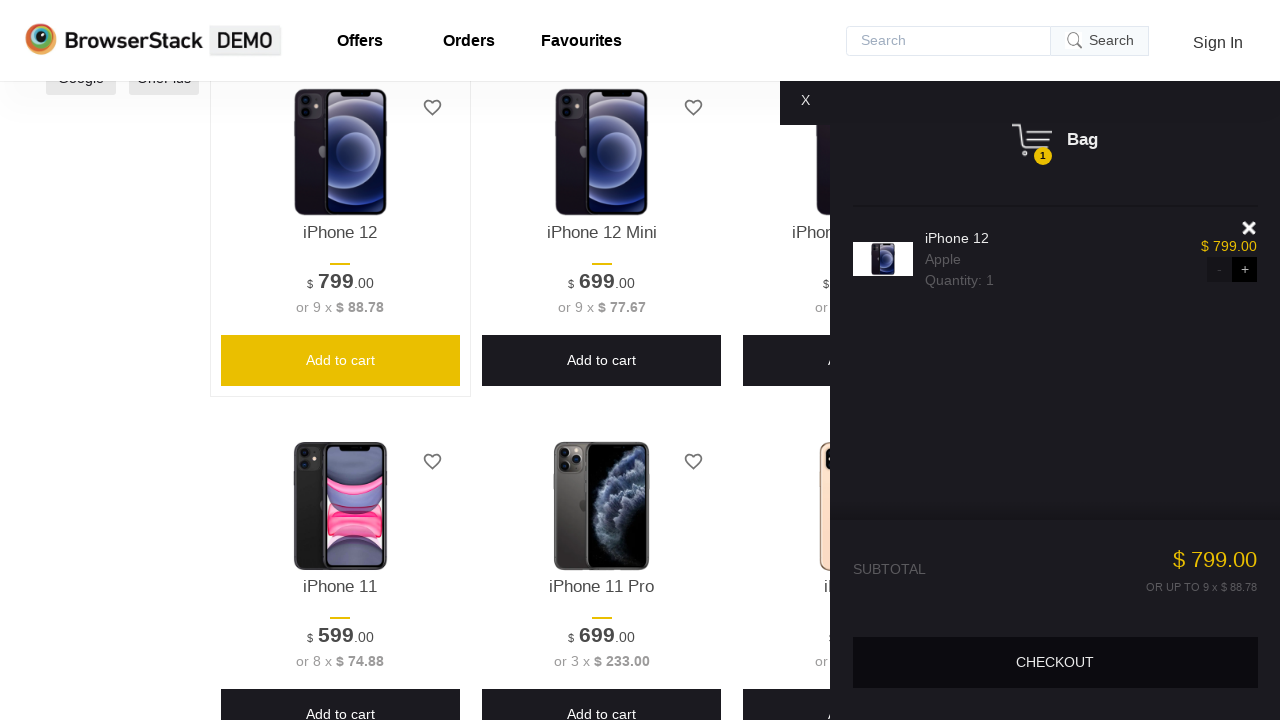

Verified cart content is visible
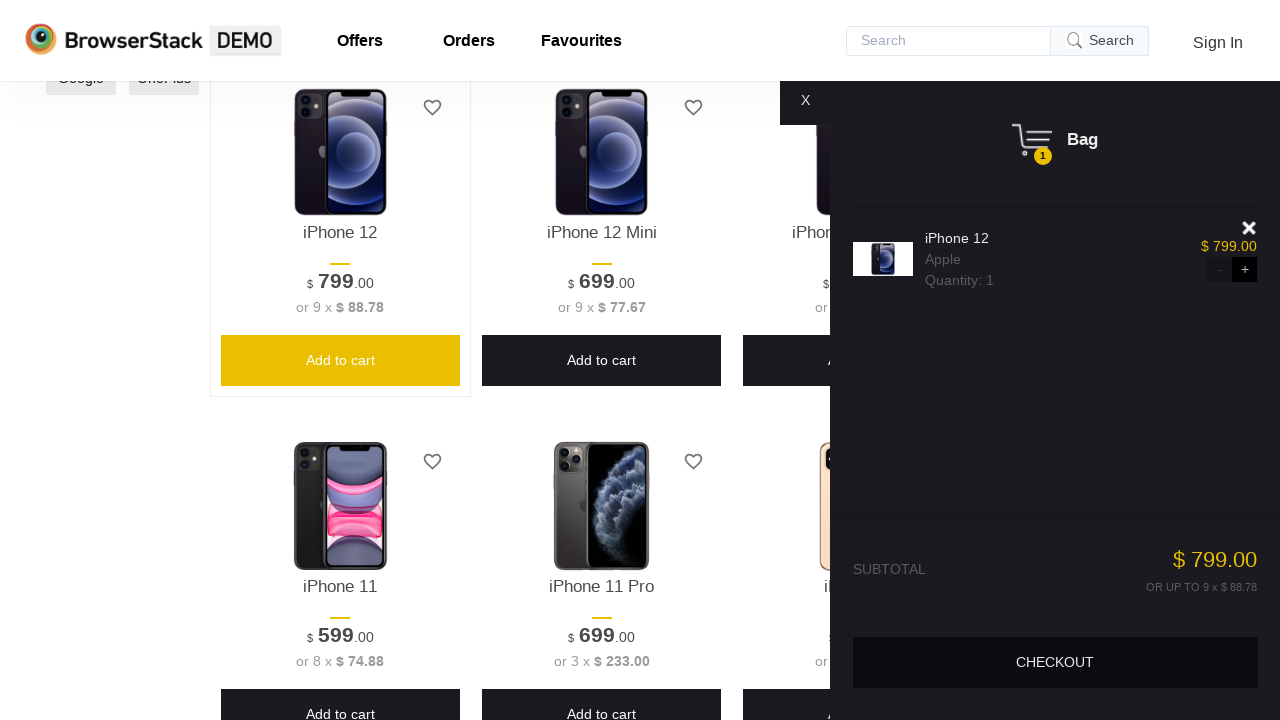

Retrieved product name from cart
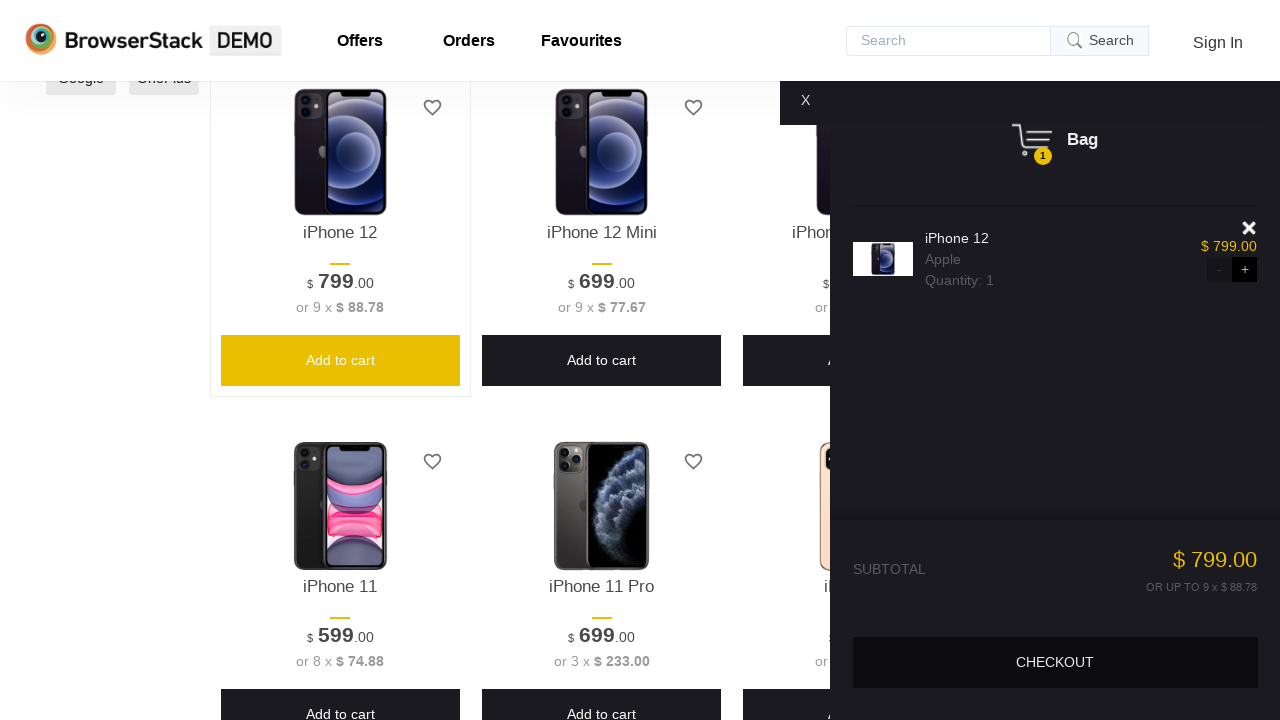

Verified product name in cart matches product on listing
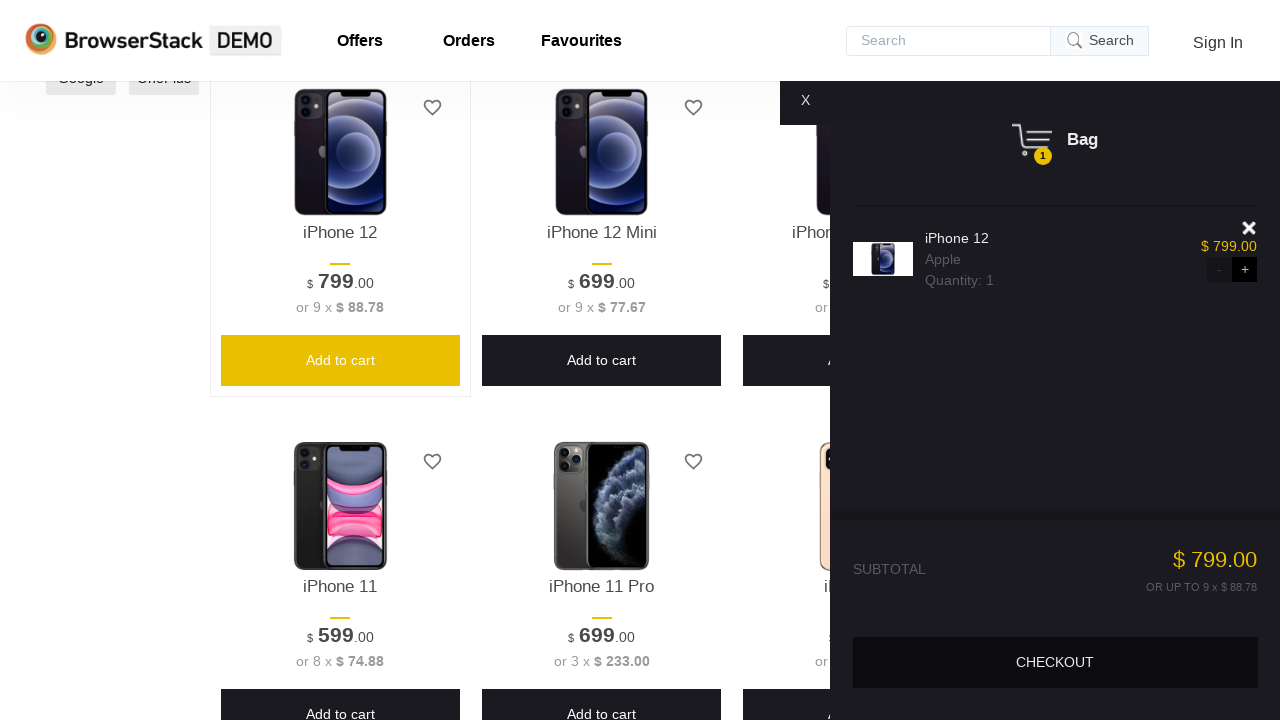

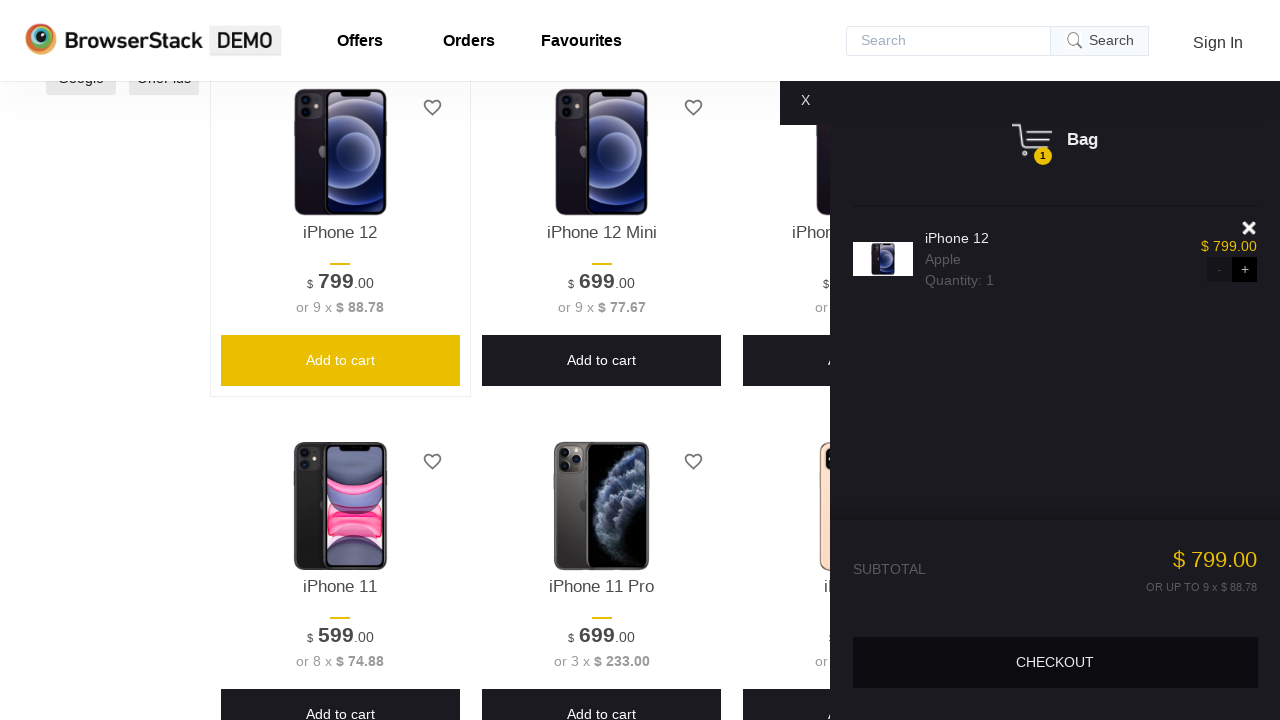